Basic page load verification test that navigates to erail.in and verifies the page loads successfully by checking that the page has content.

Starting URL: https://erail.in/

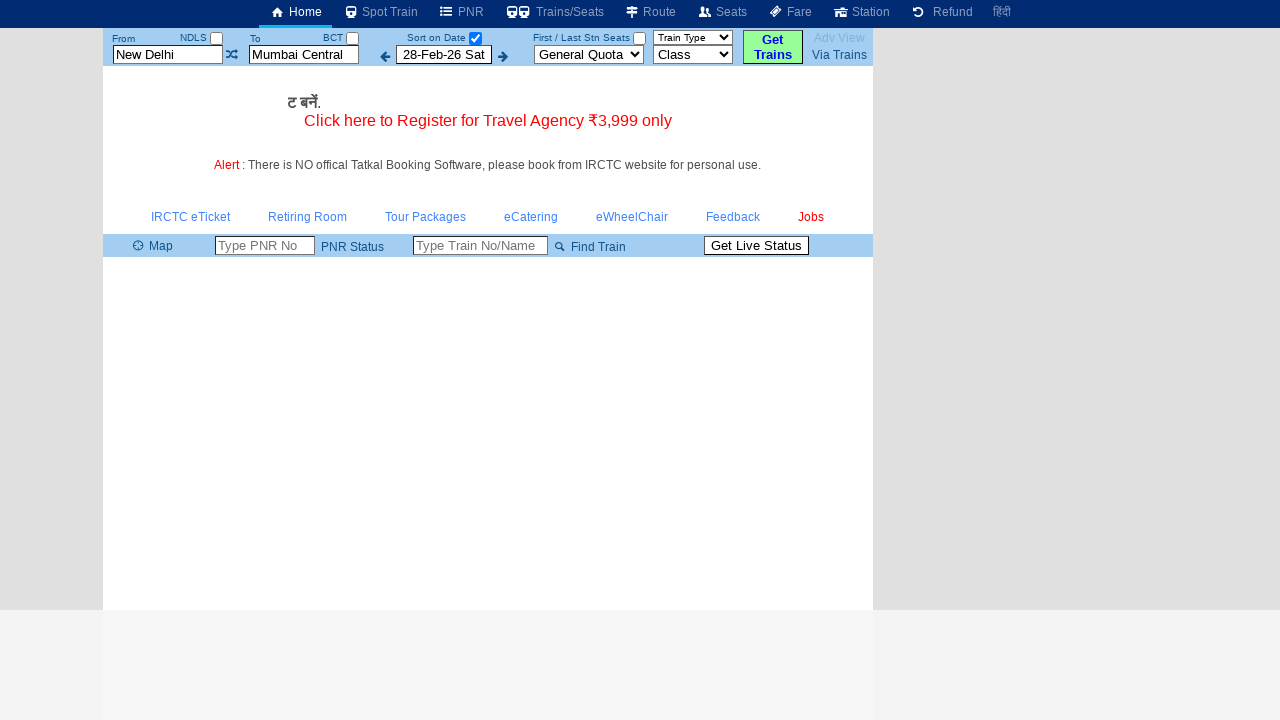

Waited for page to reach domcontentloaded state
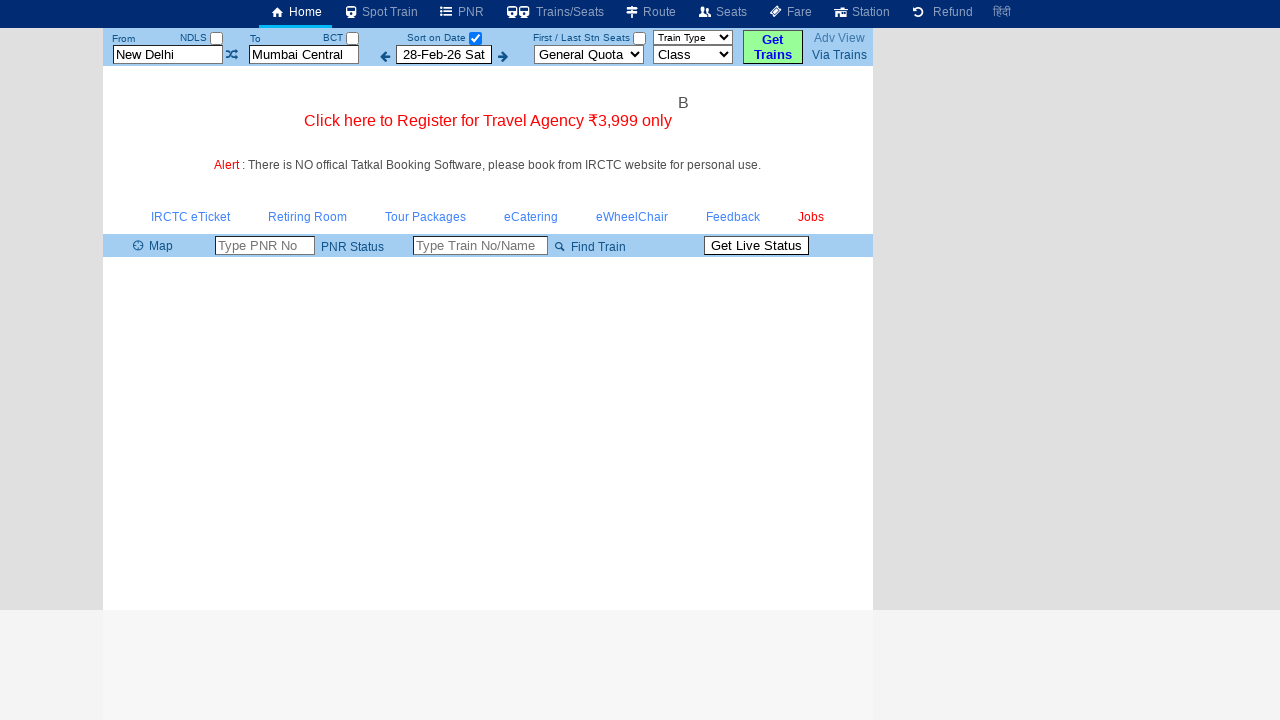

Verified page title is not empty - erail.in loaded successfully
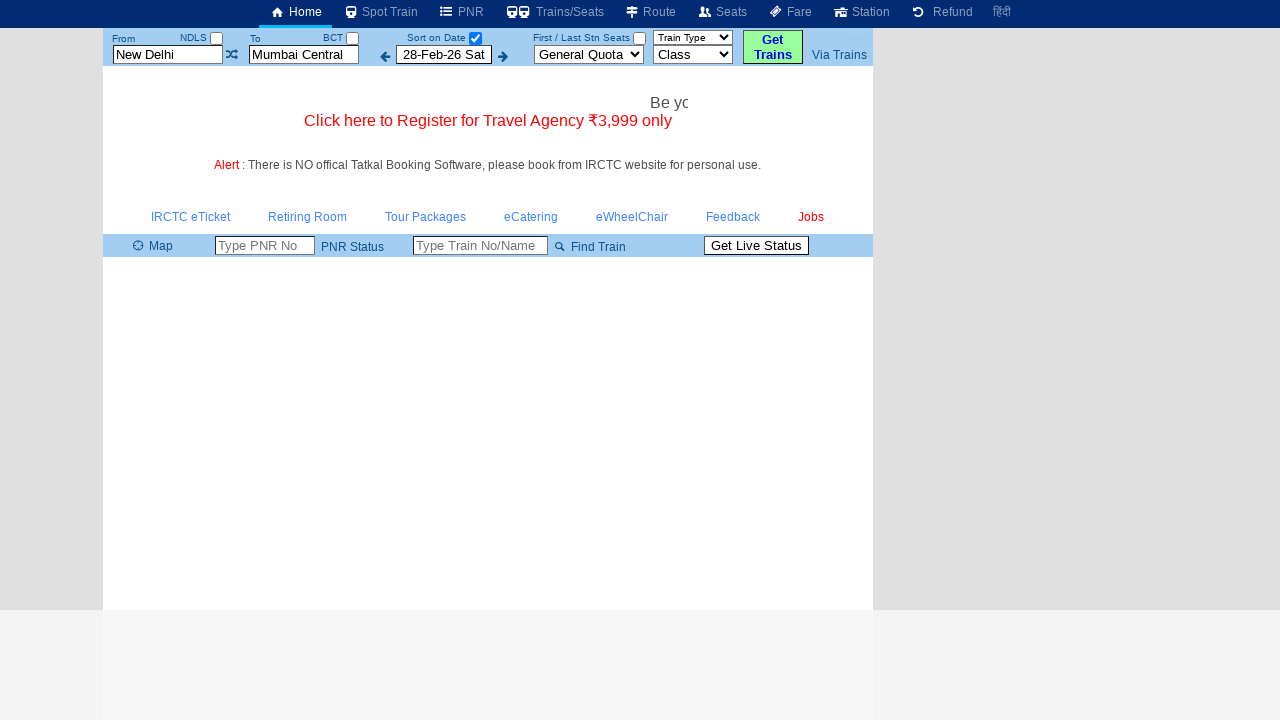

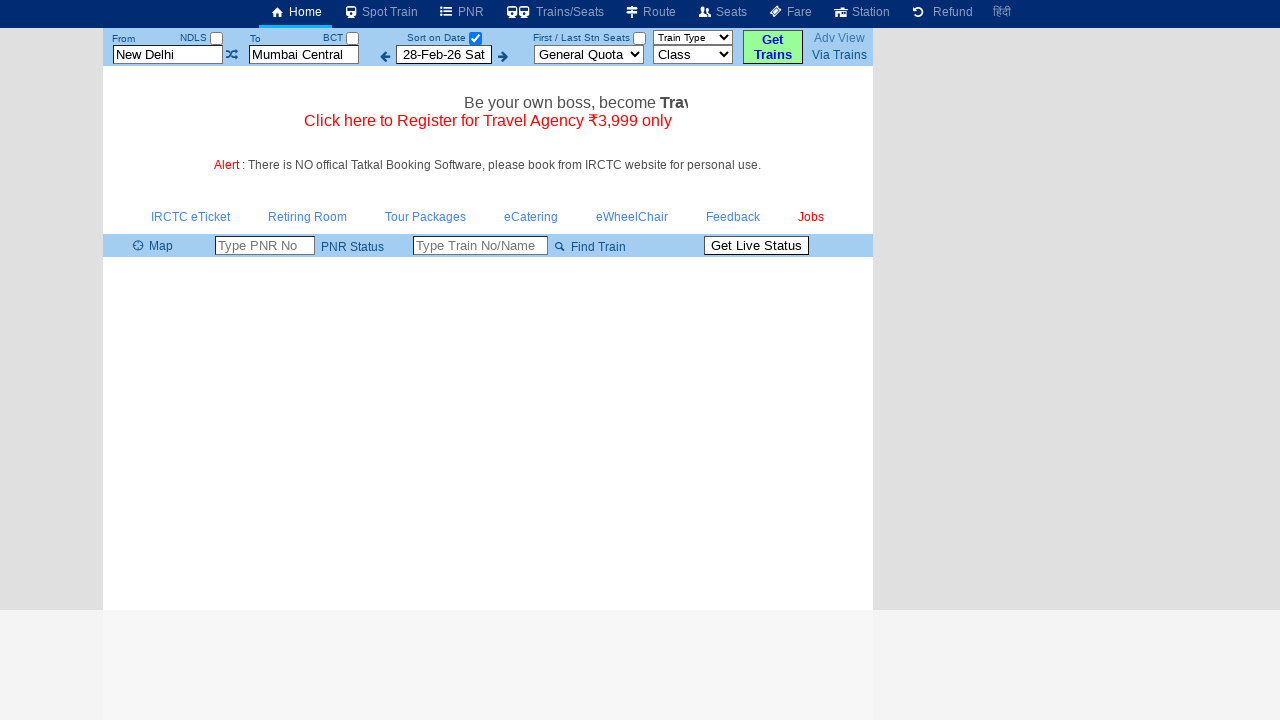